Tests JavaScript alert handling by triggering alerts and confirm dialogs, accepting and dismissing them

Starting URL: https://rahulshettyacademy.com/AutomationPractice/

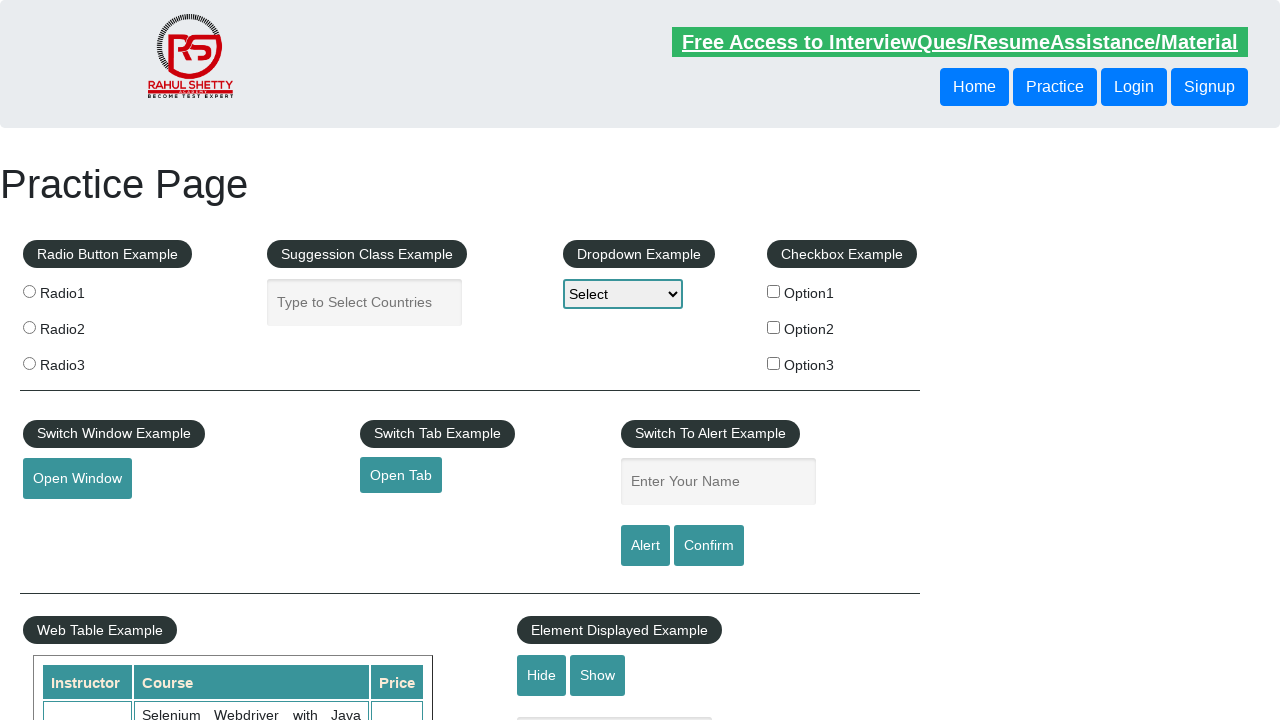

Filled name input field with 'Hey Saif.....' on #name
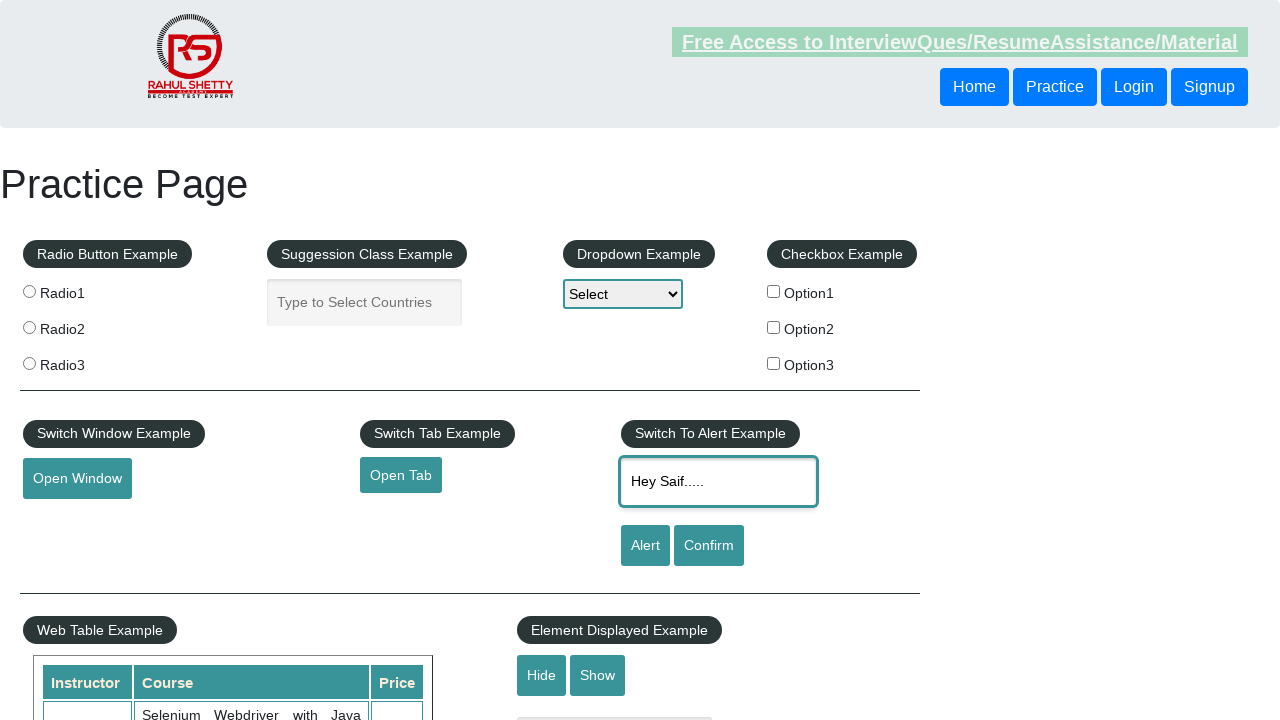

Clicked alert button to trigger JavaScript alert at (645, 546) on #alertbtn
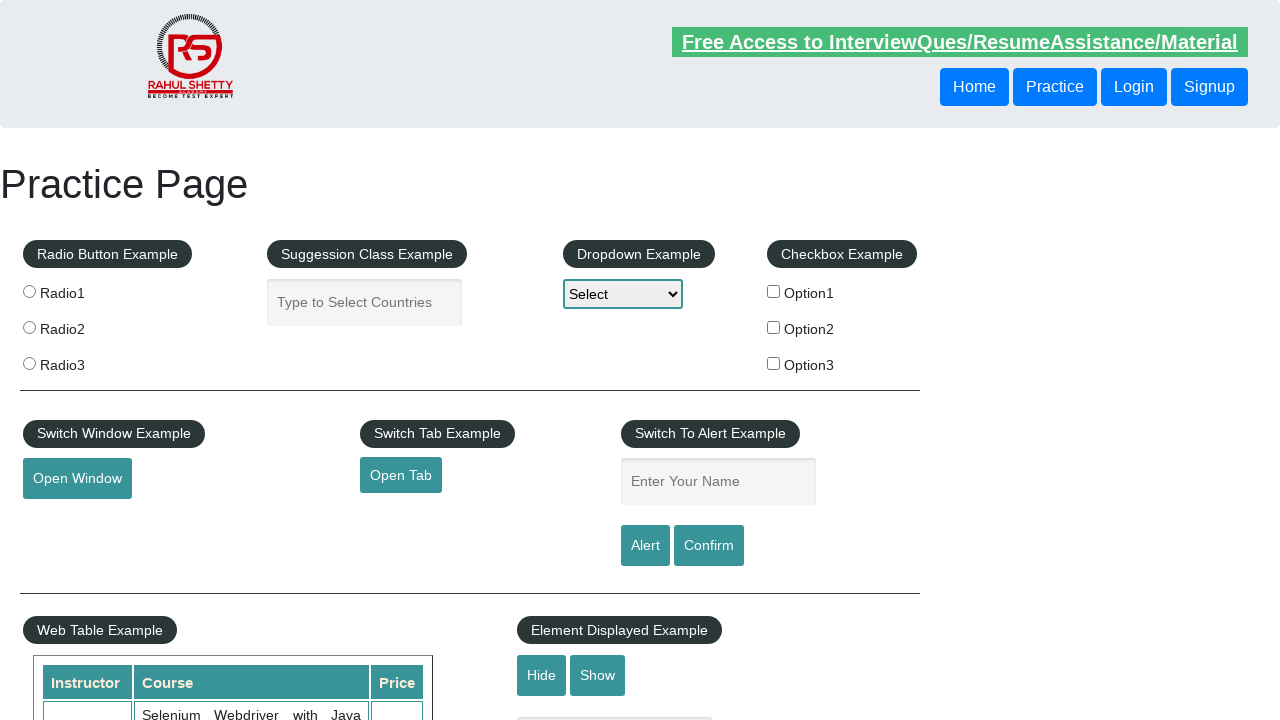

Accepted JavaScript alert dialog
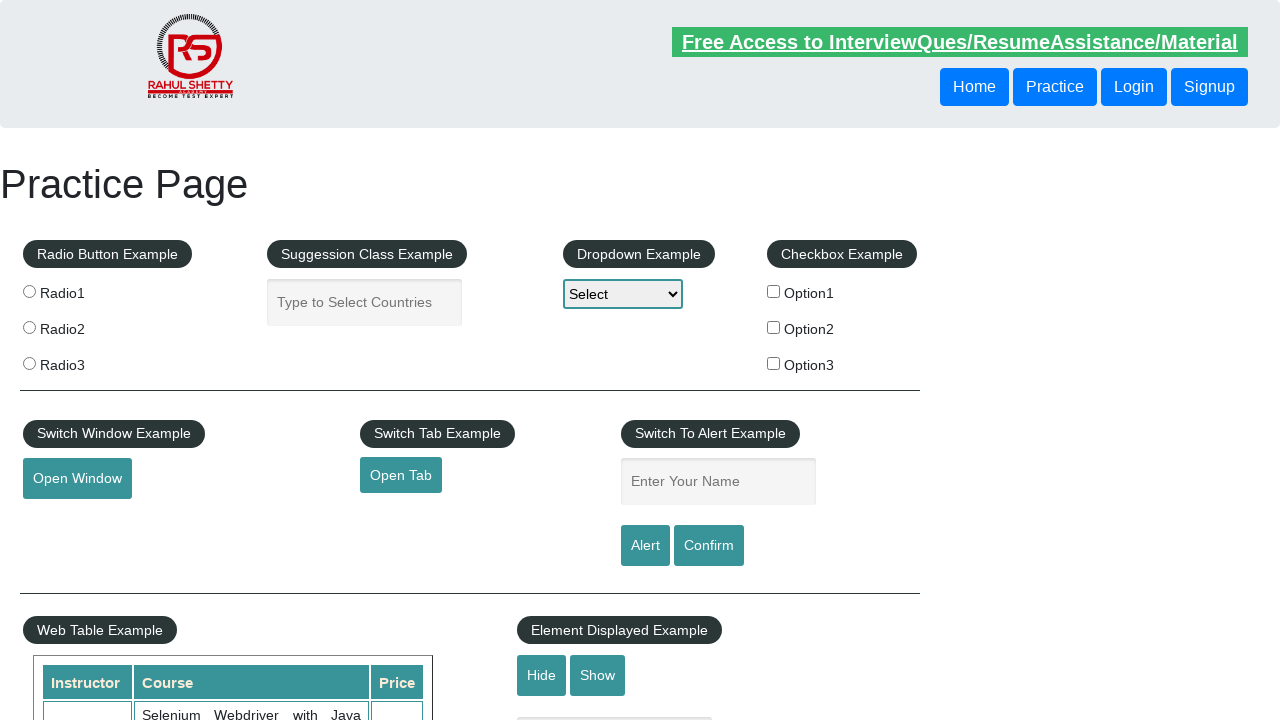

Filled name input field with 'Hey Saif ....' on #name
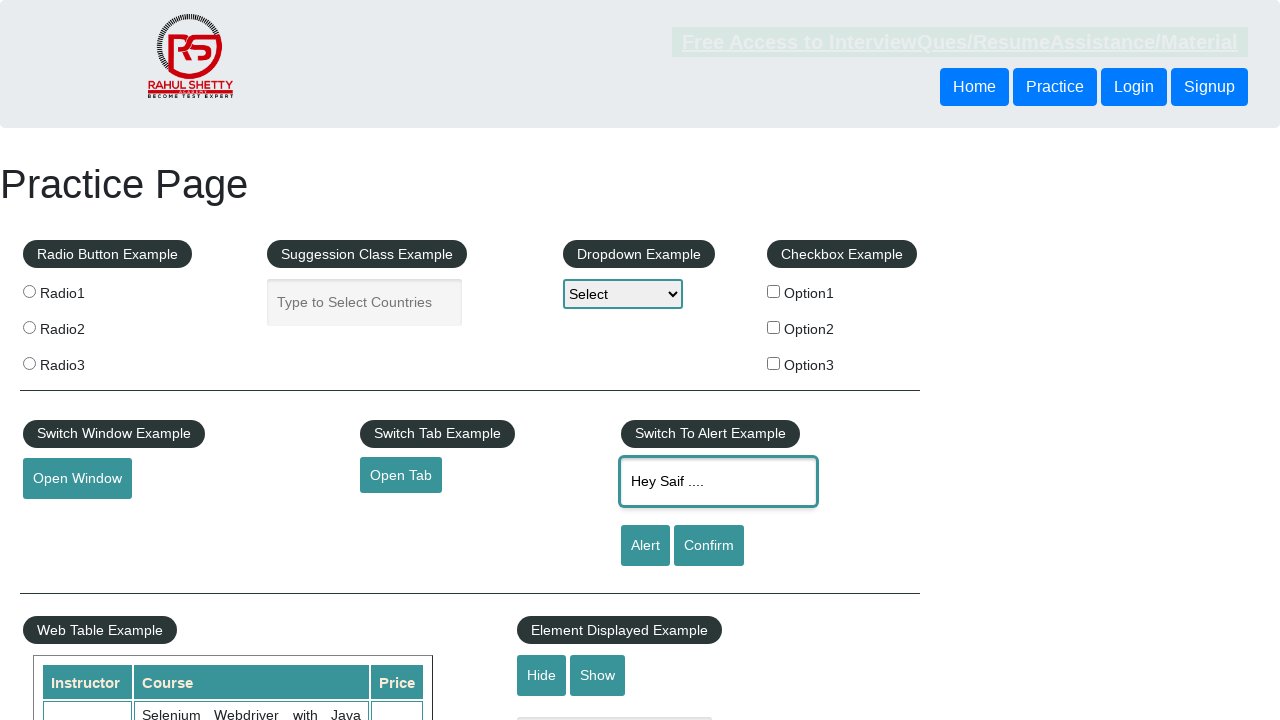

Set up listener to dismiss confirm dialog
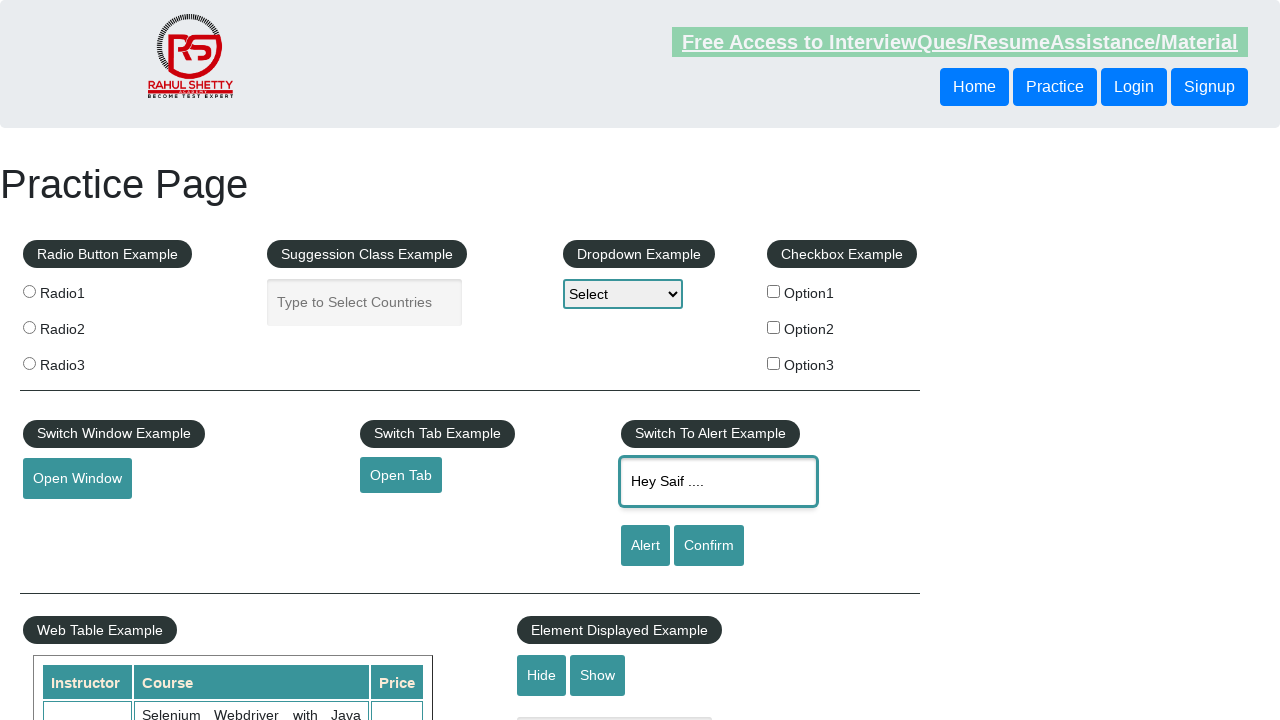

Clicked confirm button to trigger confirm dialog at (709, 546) on #confirmbtn
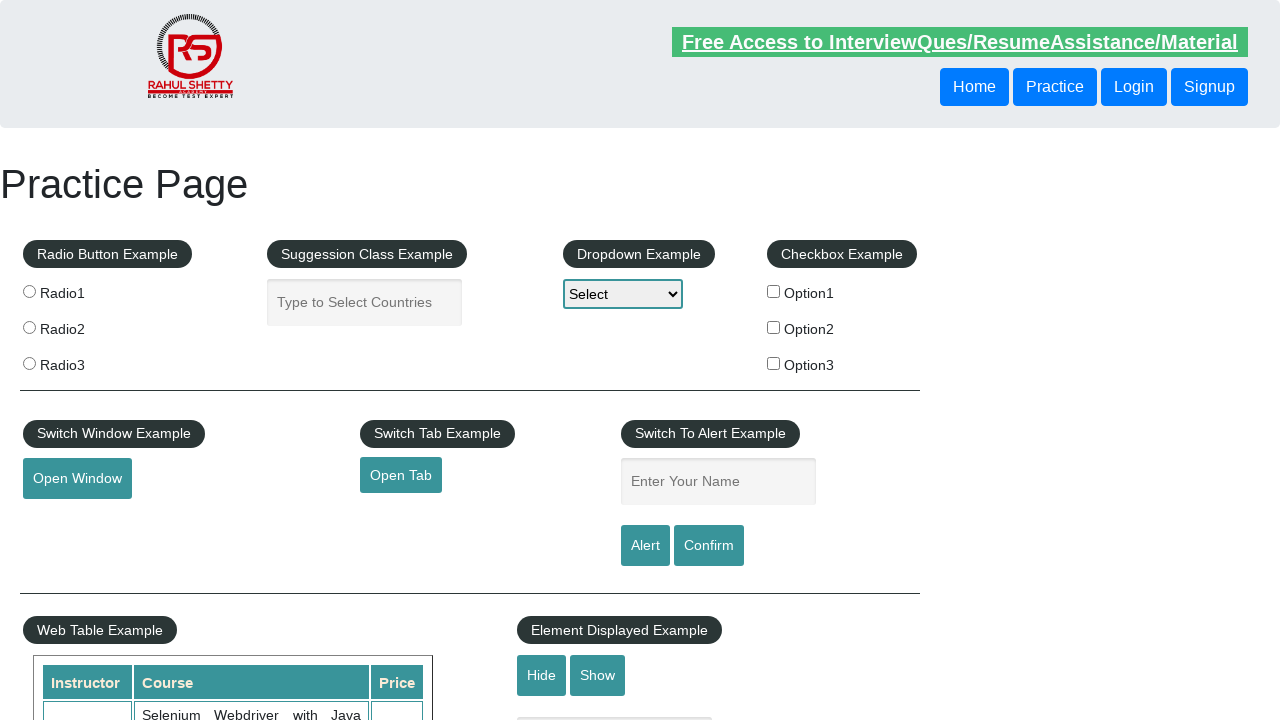

Dismissed confirm dialog
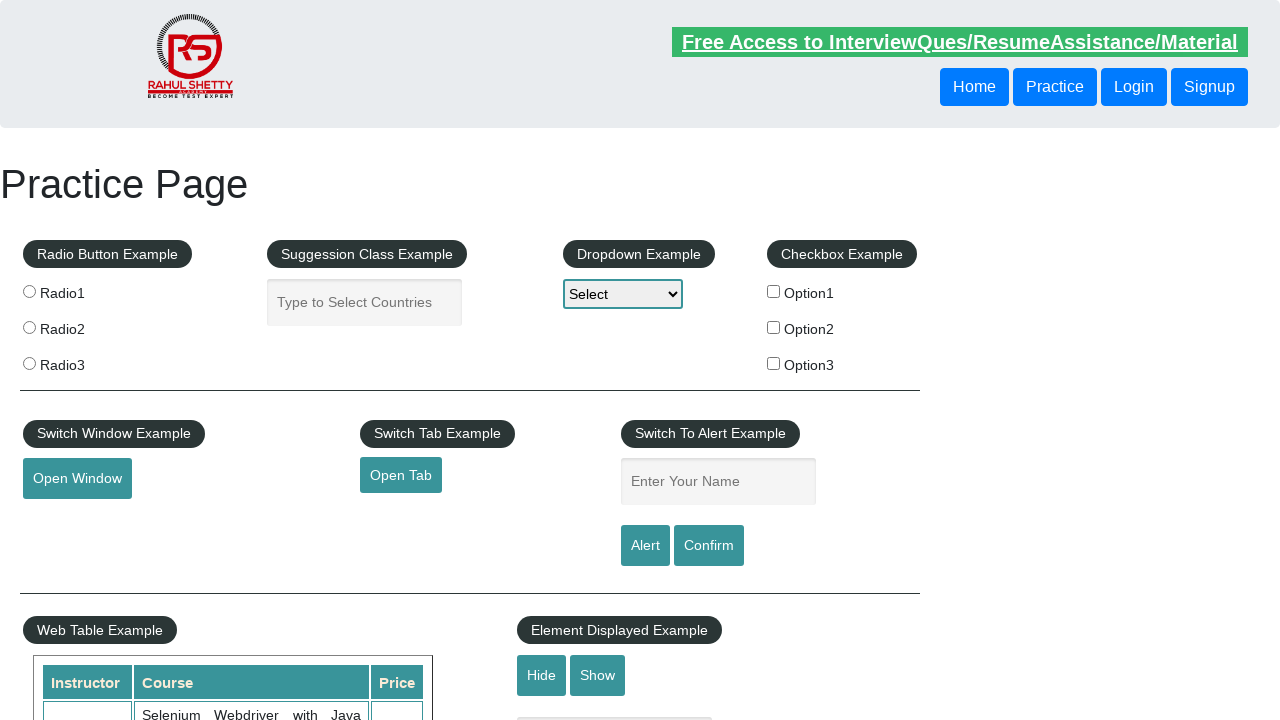

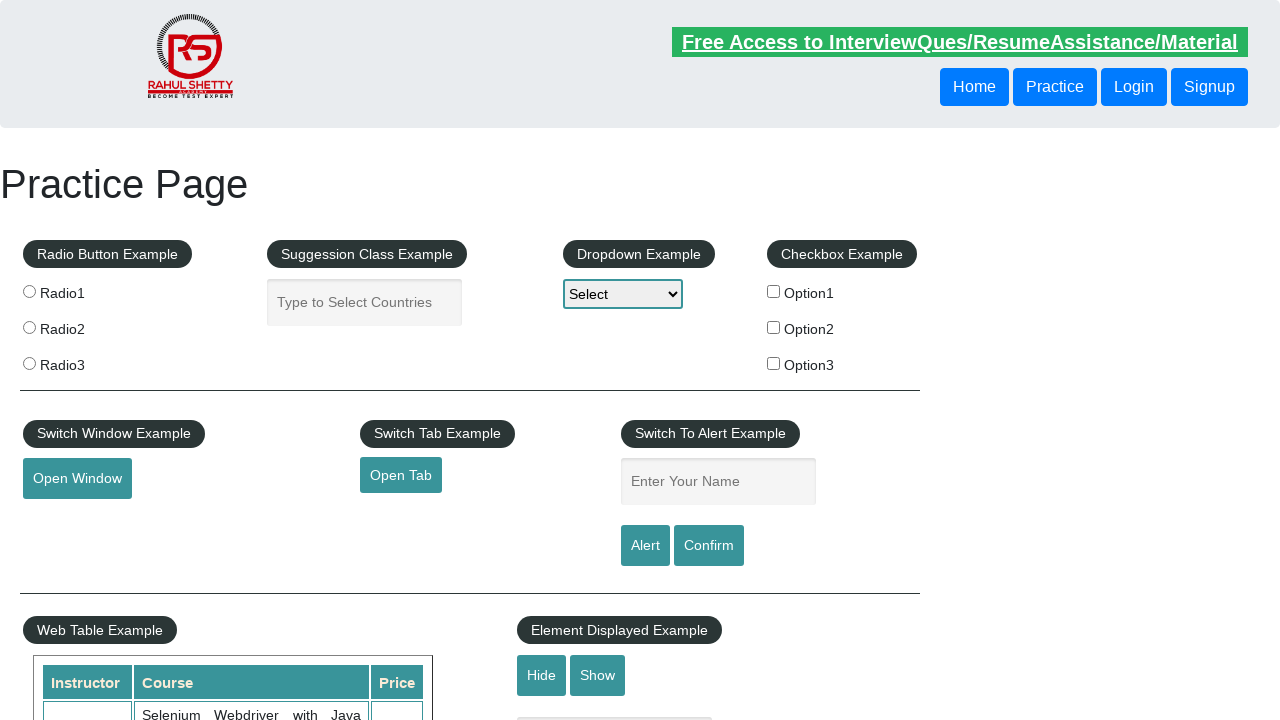